Tests clearing the complete state of all items by checking and unchecking toggle-all

Starting URL: https://demo.playwright.dev/todomvc

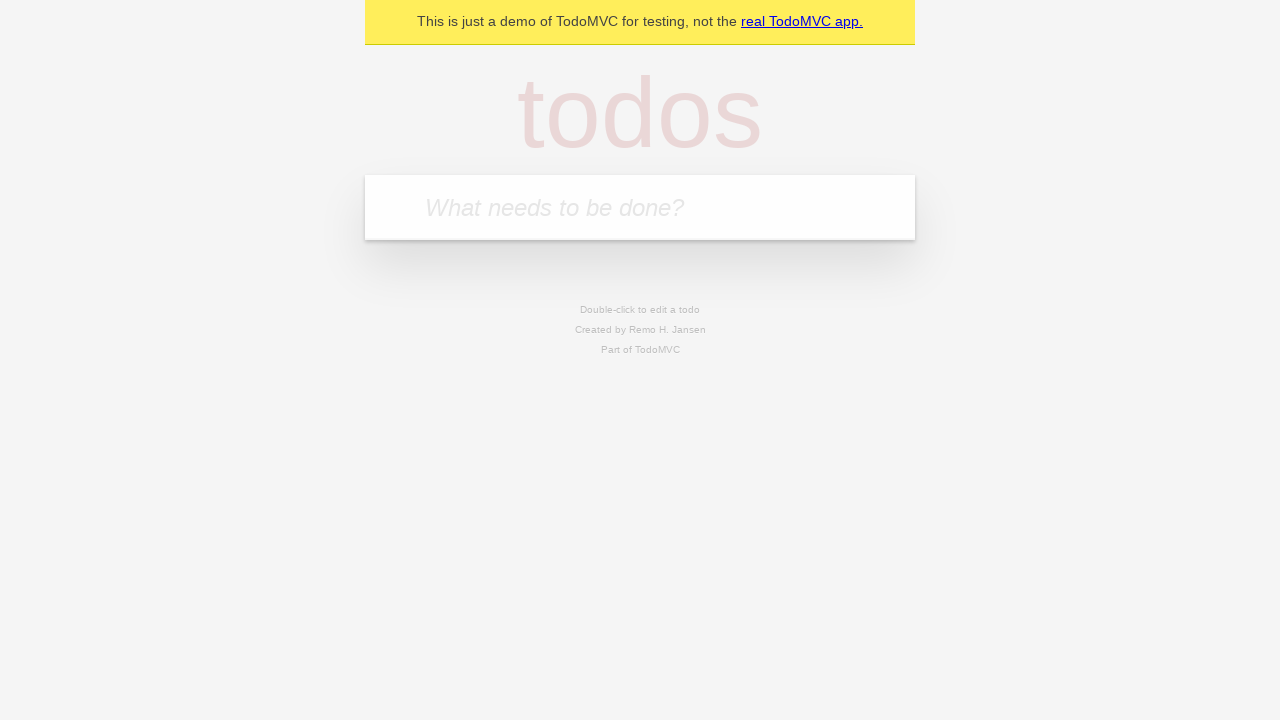

Filled new todo input with 'buy some cheese' on .new-todo
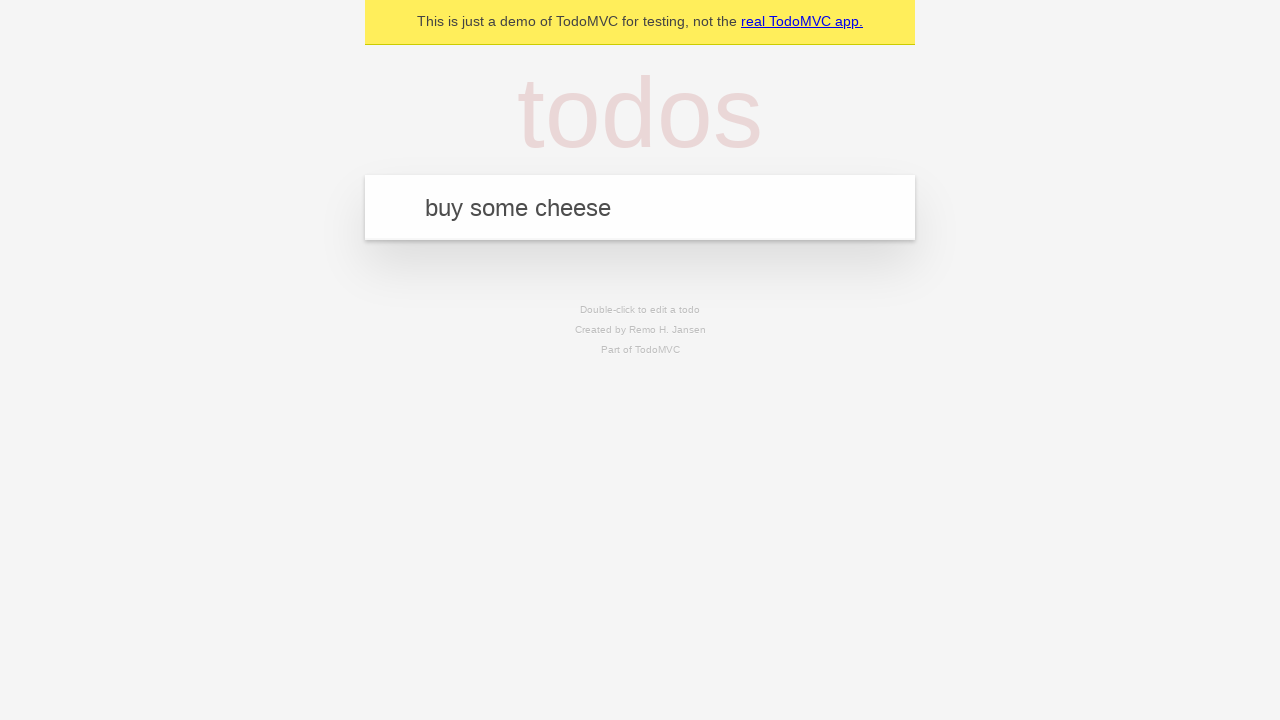

Pressed Enter to add first todo item on .new-todo
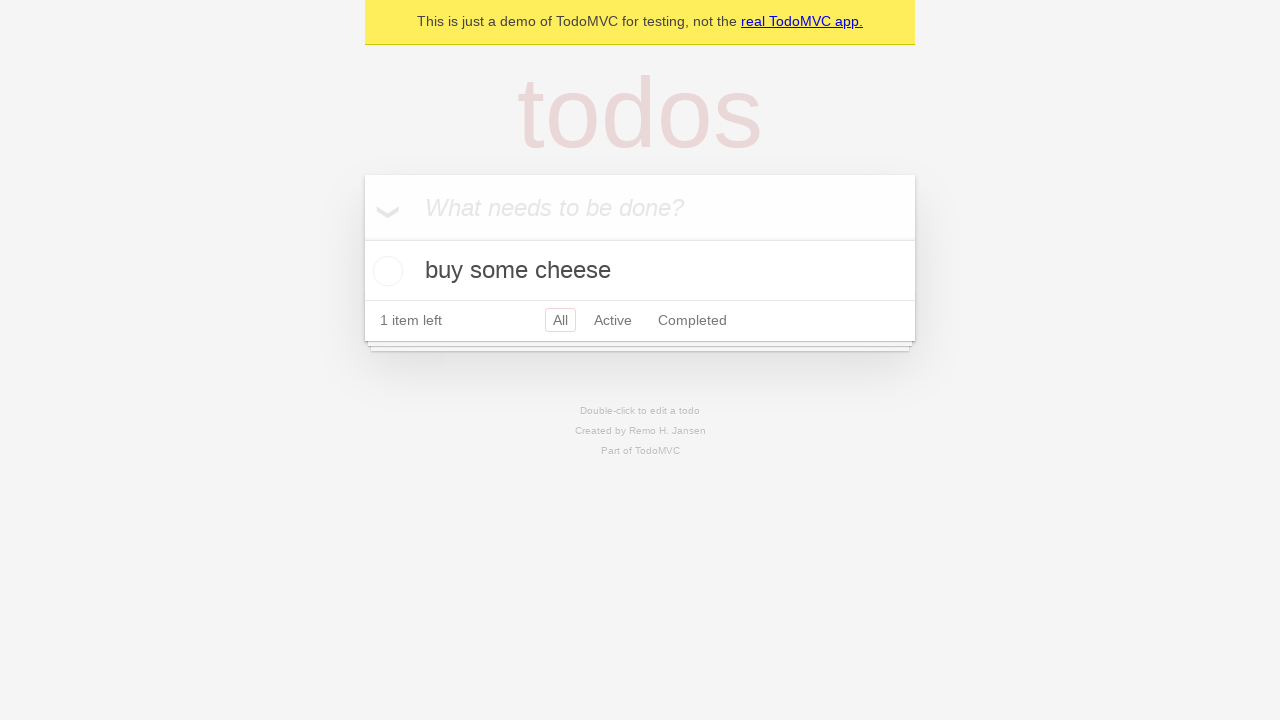

Filled new todo input with 'feed the cat' on .new-todo
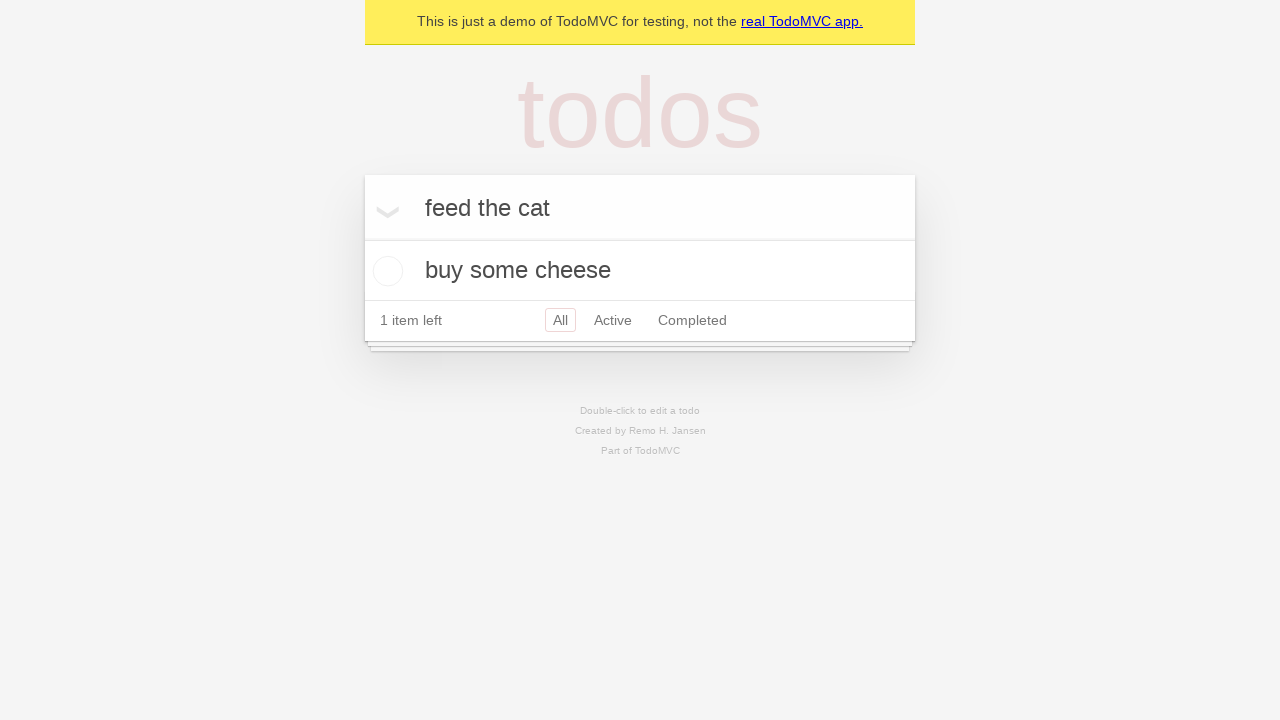

Pressed Enter to add second todo item on .new-todo
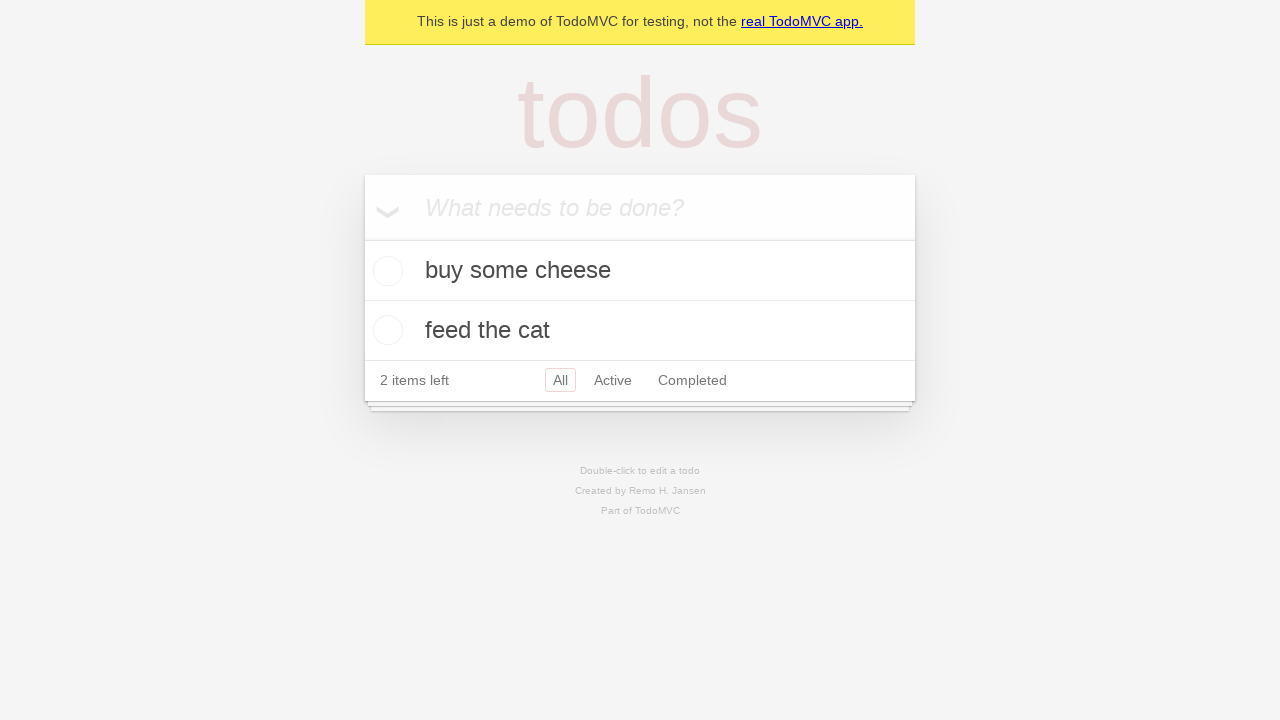

Filled new todo input with 'book a doctors appointment' on .new-todo
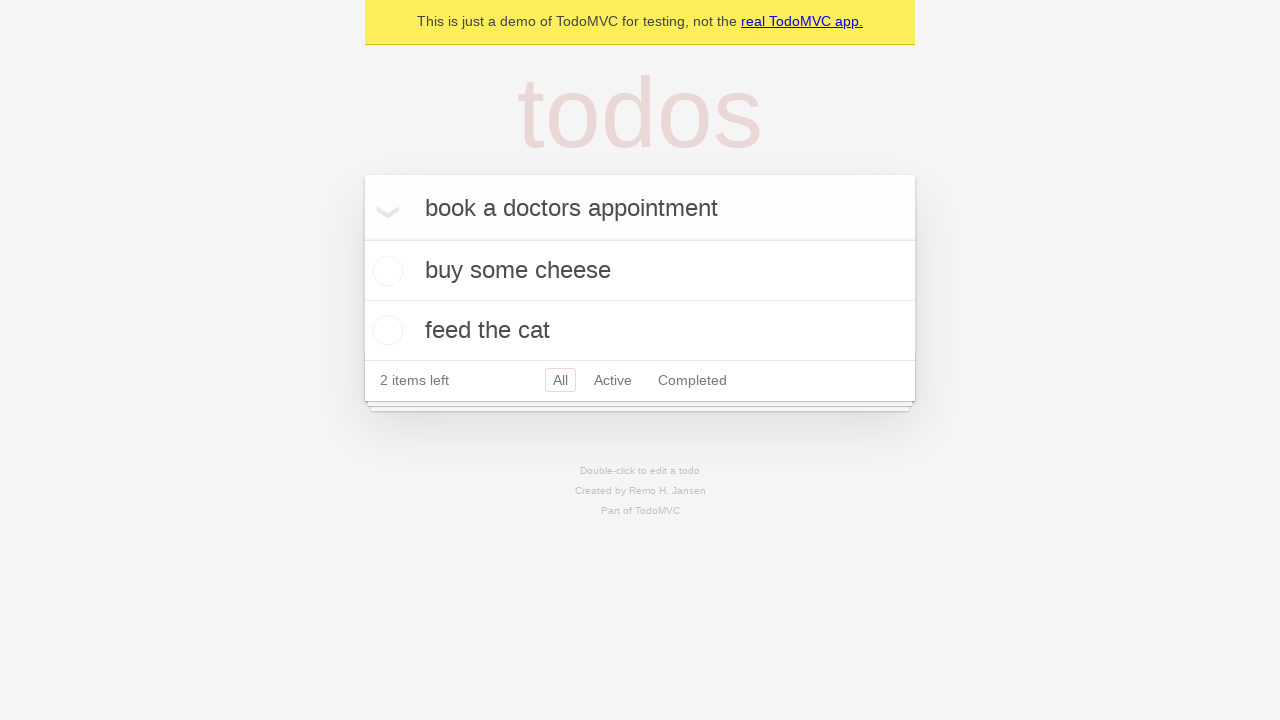

Pressed Enter to add third todo item on .new-todo
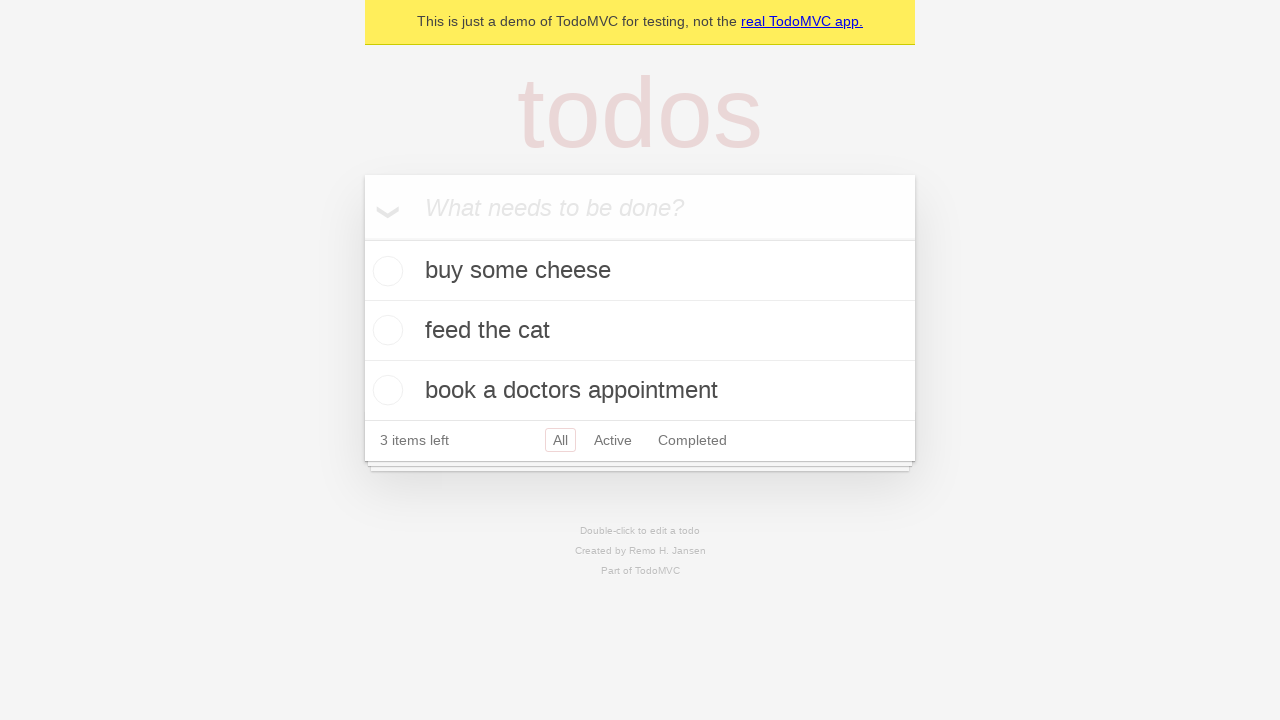

Checked toggle-all to mark all items as complete at (362, 238) on .toggle-all
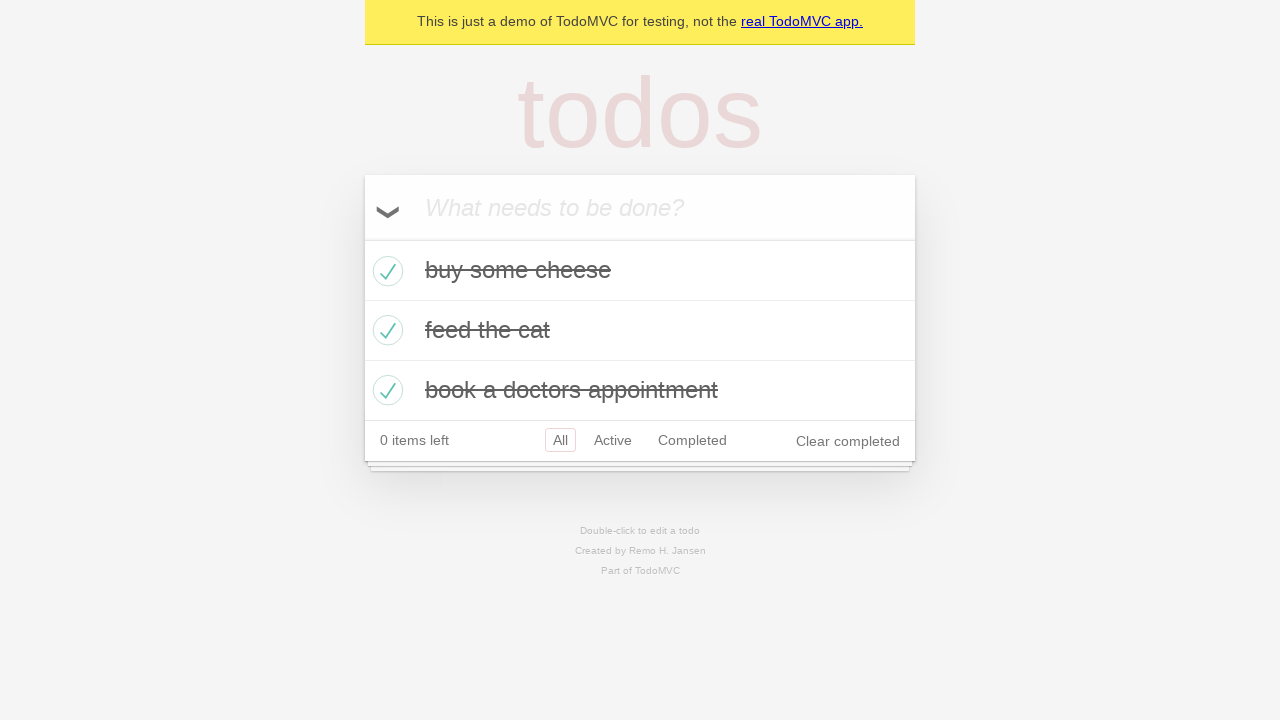

Unchecked toggle-all to clear complete state of all items at (362, 238) on .toggle-all
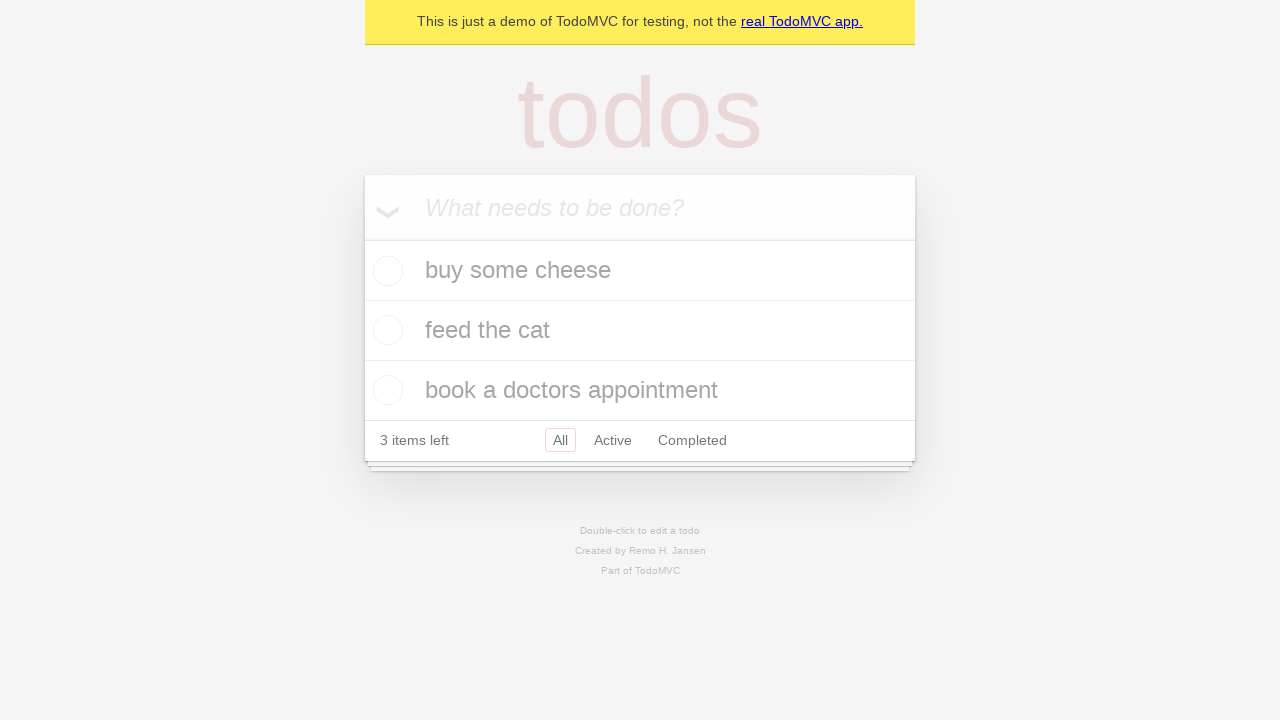

Waited 500ms for state update
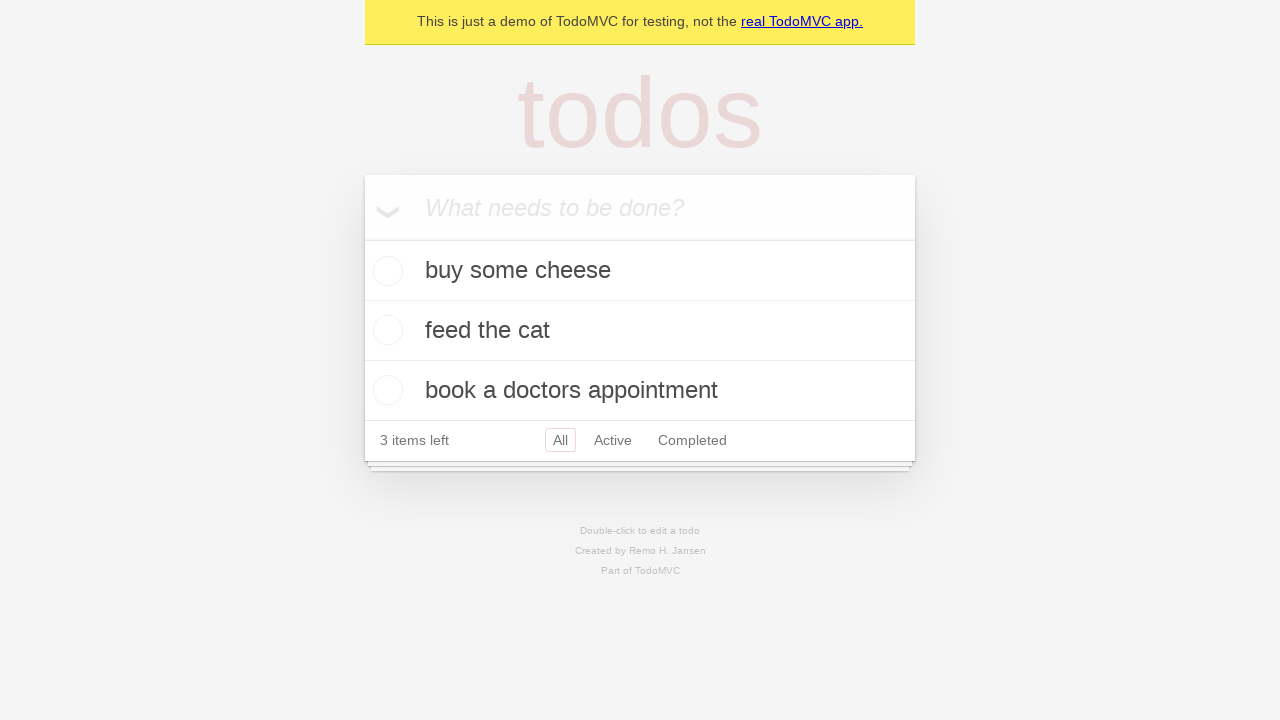

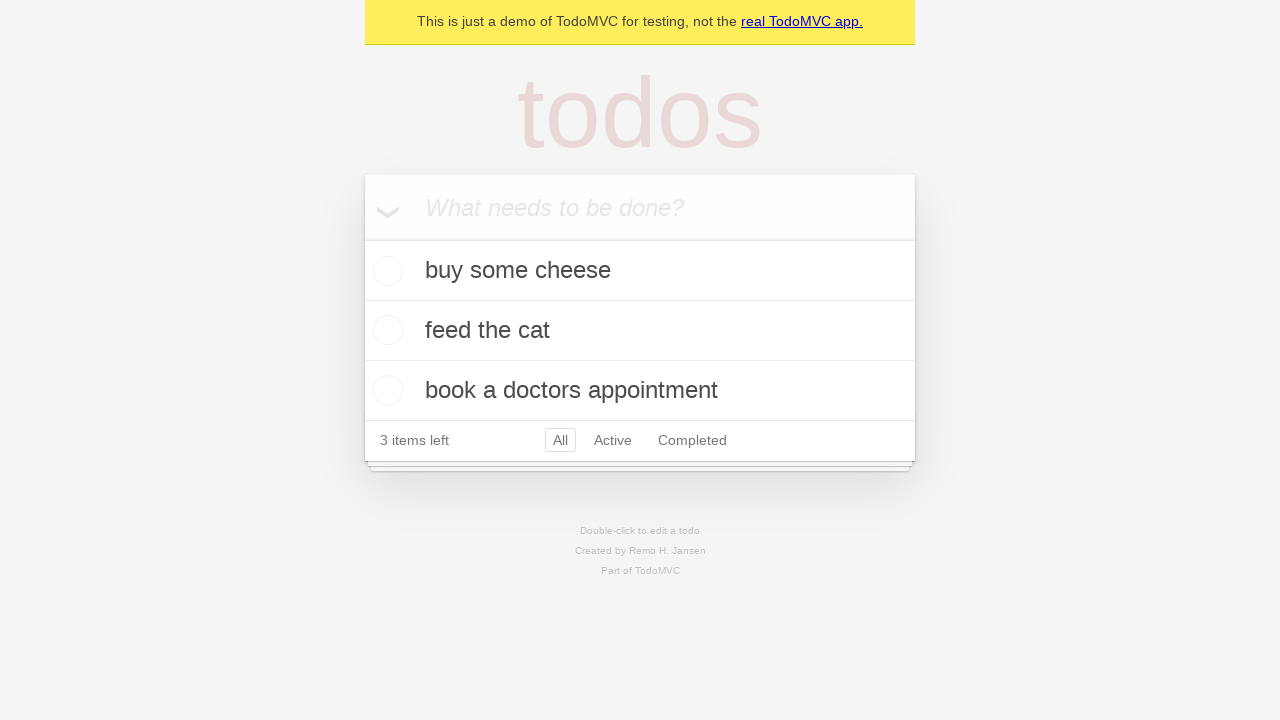